Tests drag and drop functionality by dragging column A to column B position

Starting URL: https://the-internet.herokuapp.com/drag_and_drop

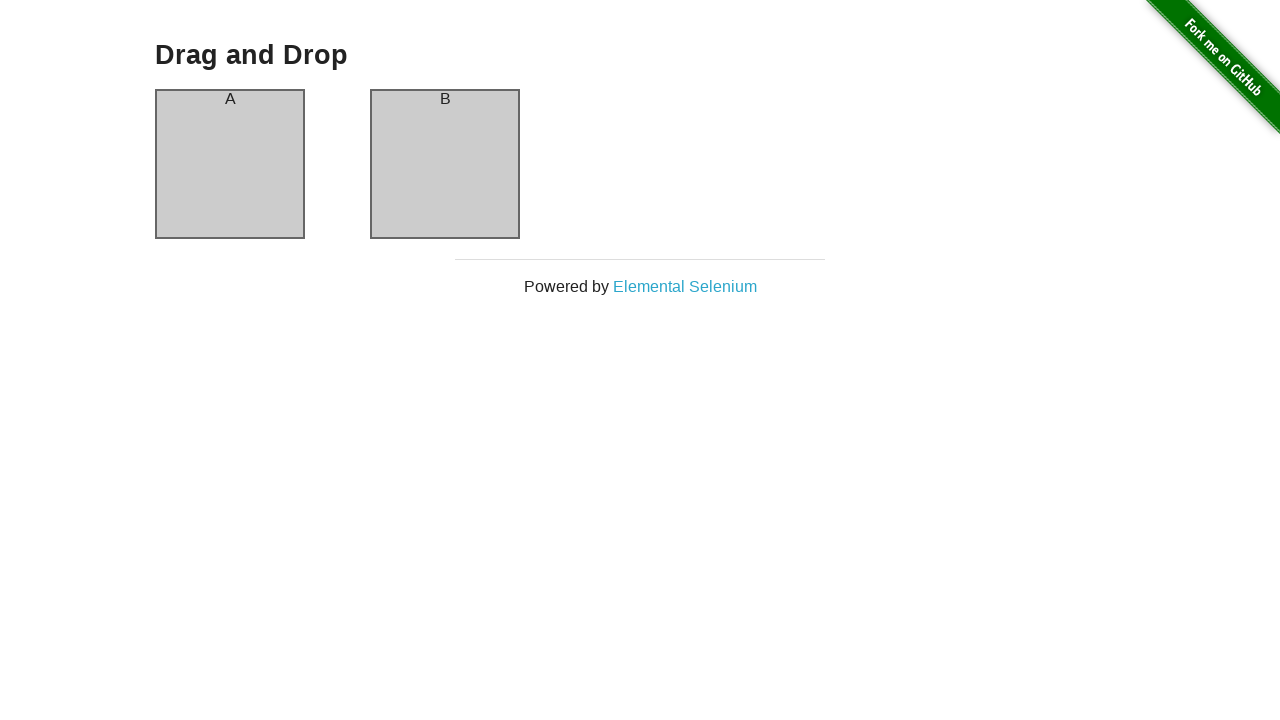

Located column A element
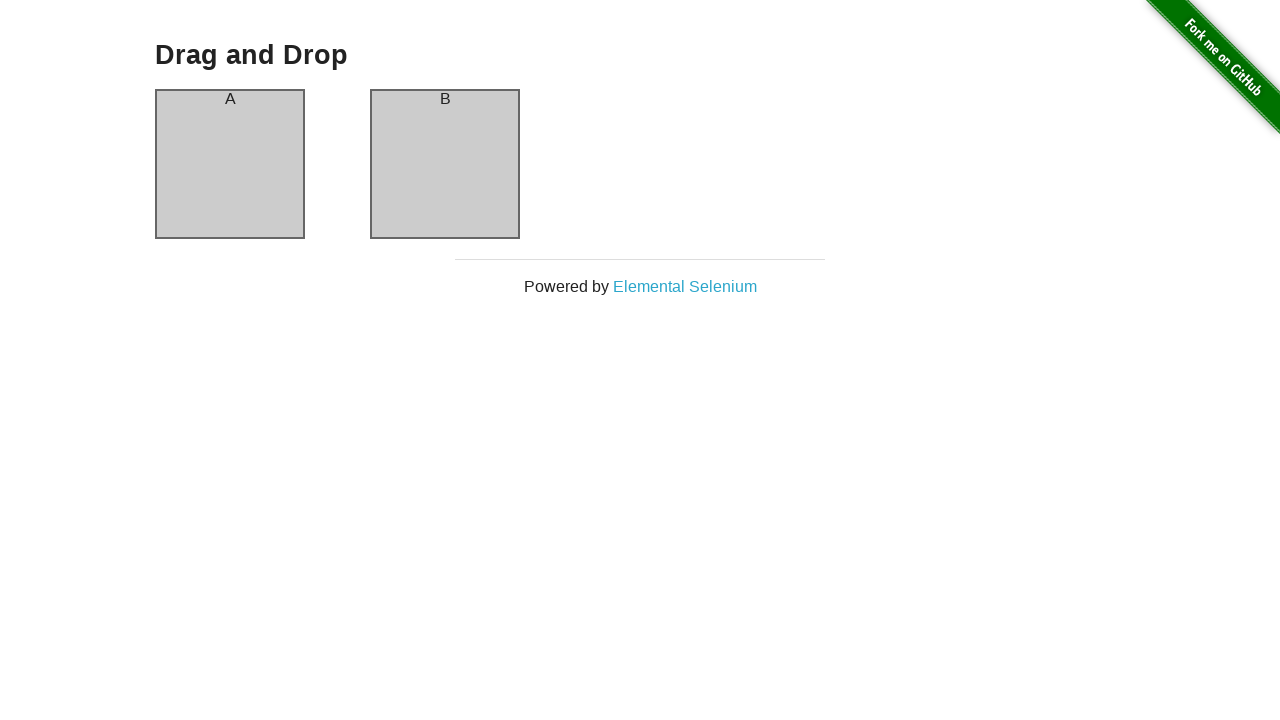

Located column B element
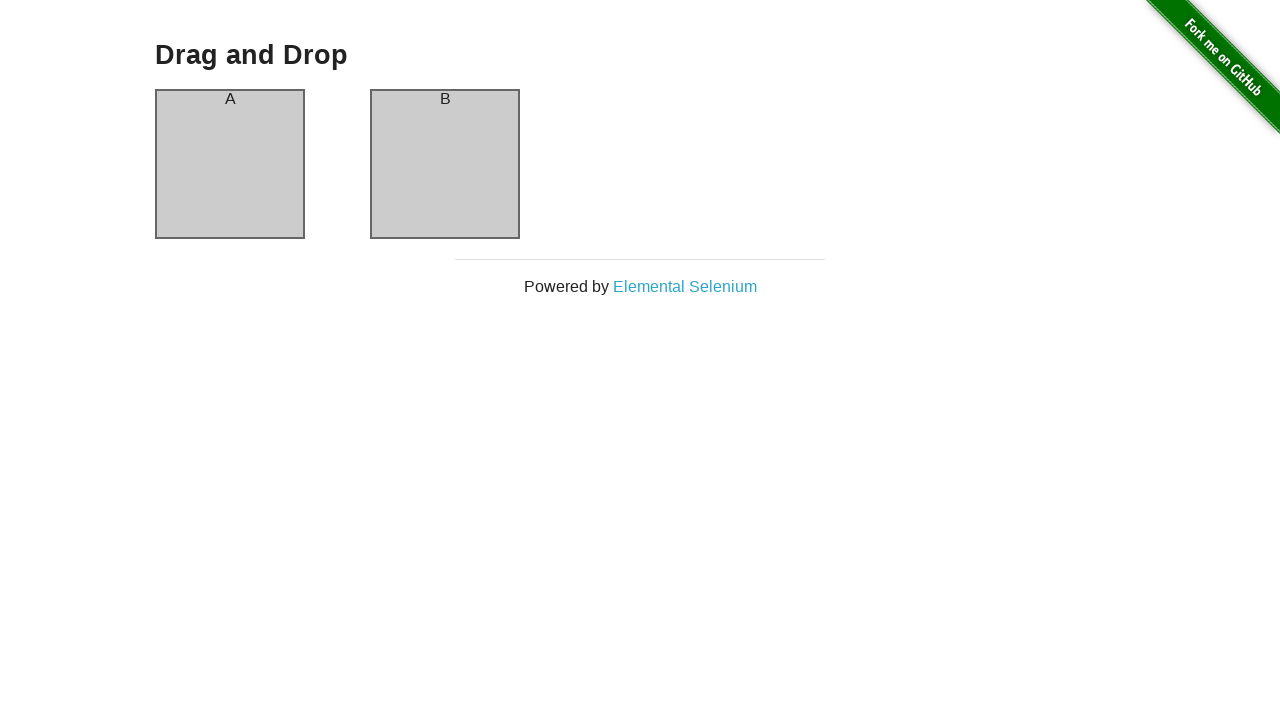

Dragged column A to column B position at (445, 164)
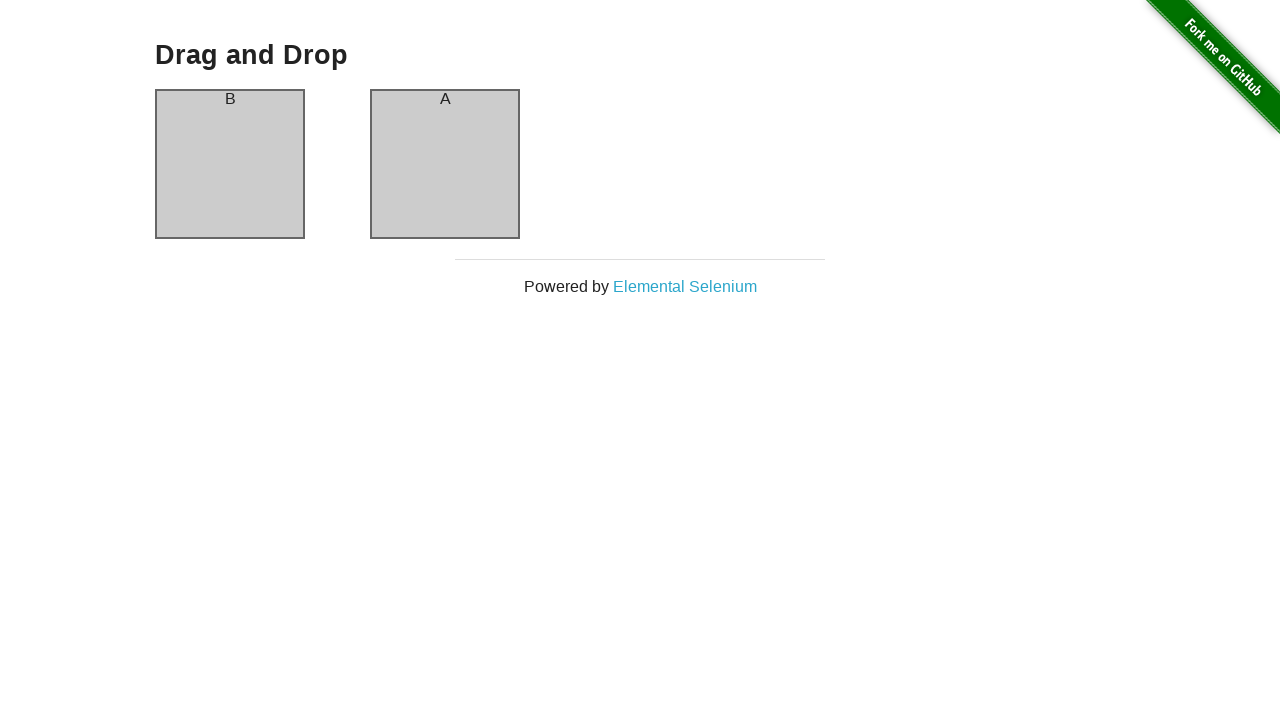

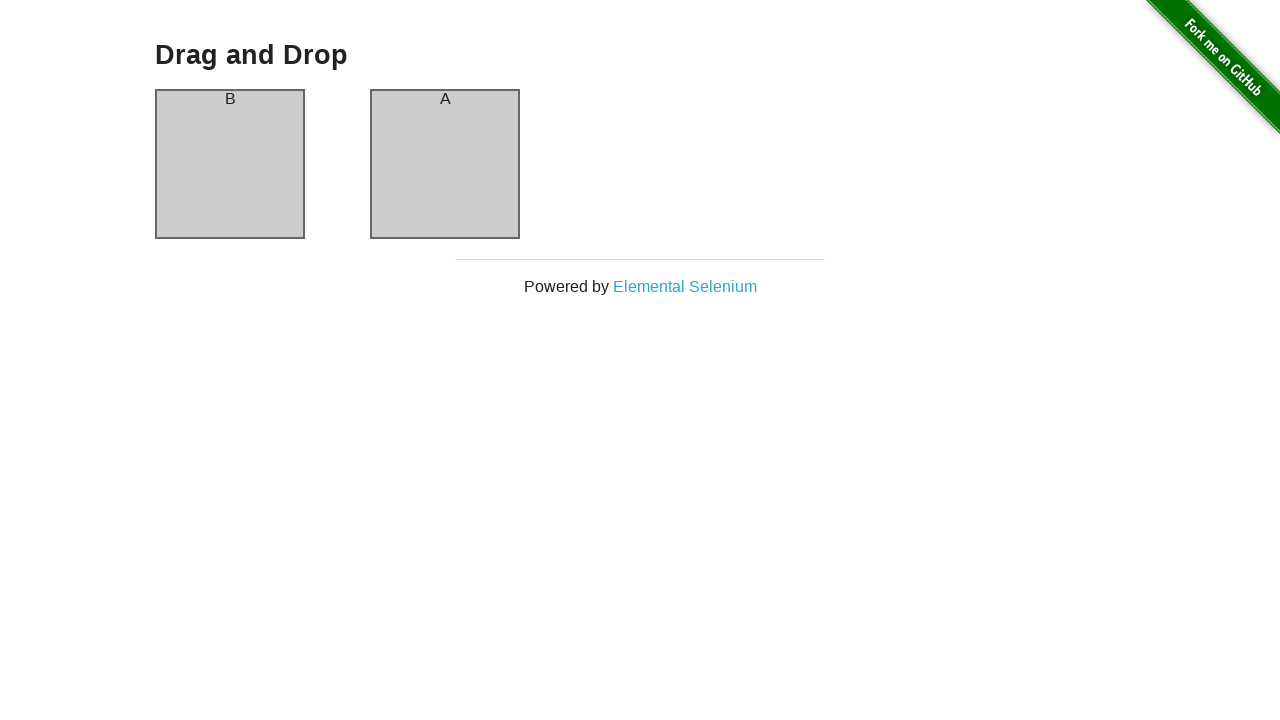